Tests the add/remove elements functionality by clicking the "Add Element" button multiple times to create delete buttons, verifying they appear, then clicking delete buttons to remove some elements and verifying the remaining count.

Starting URL: https://the-internet.herokuapp.com/add_remove_elements/

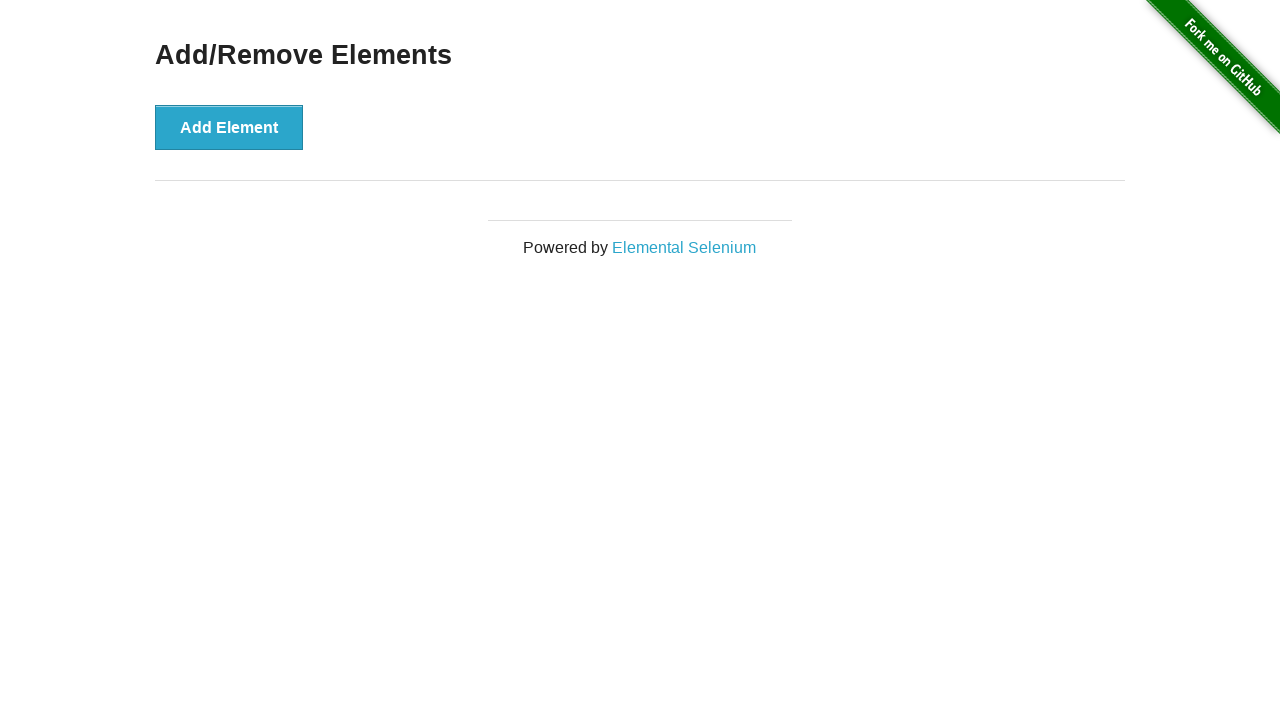

Clicked 'Add Element' button to create a delete button at (229, 127) on xpath=//*[text()='Add Element']
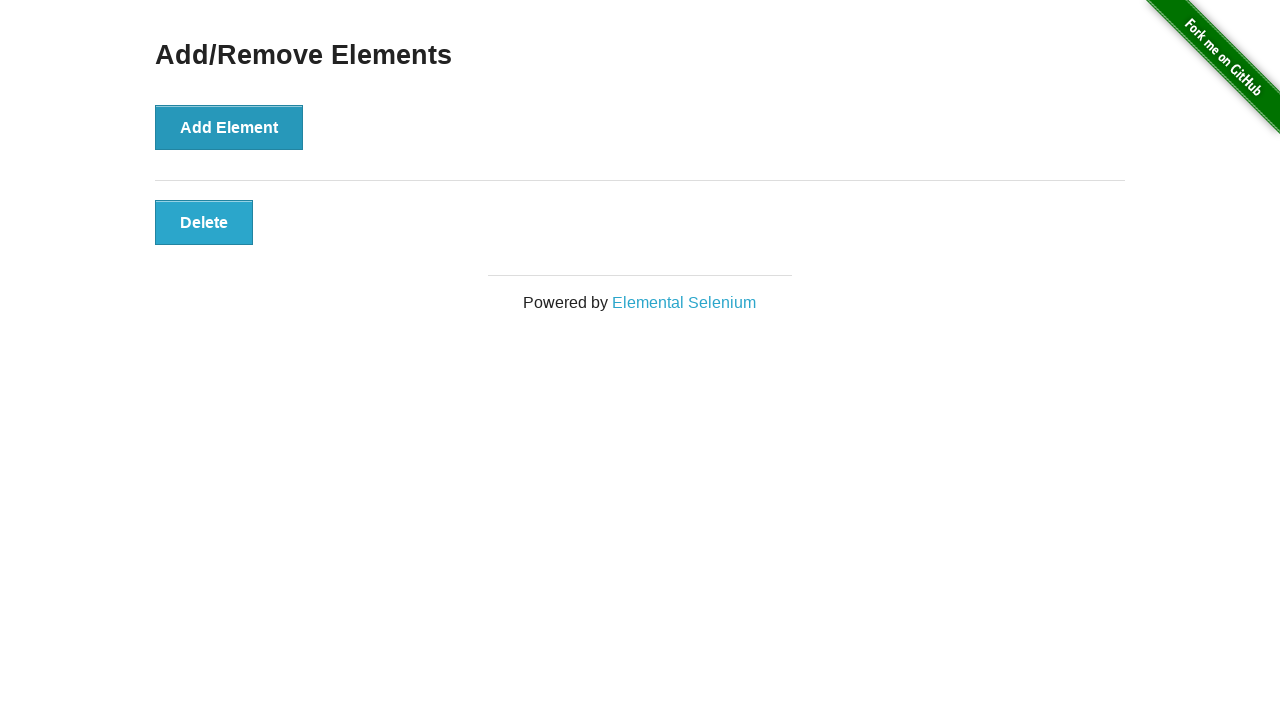

Clicked 'Add Element' button to create a delete button at (229, 127) on xpath=//*[text()='Add Element']
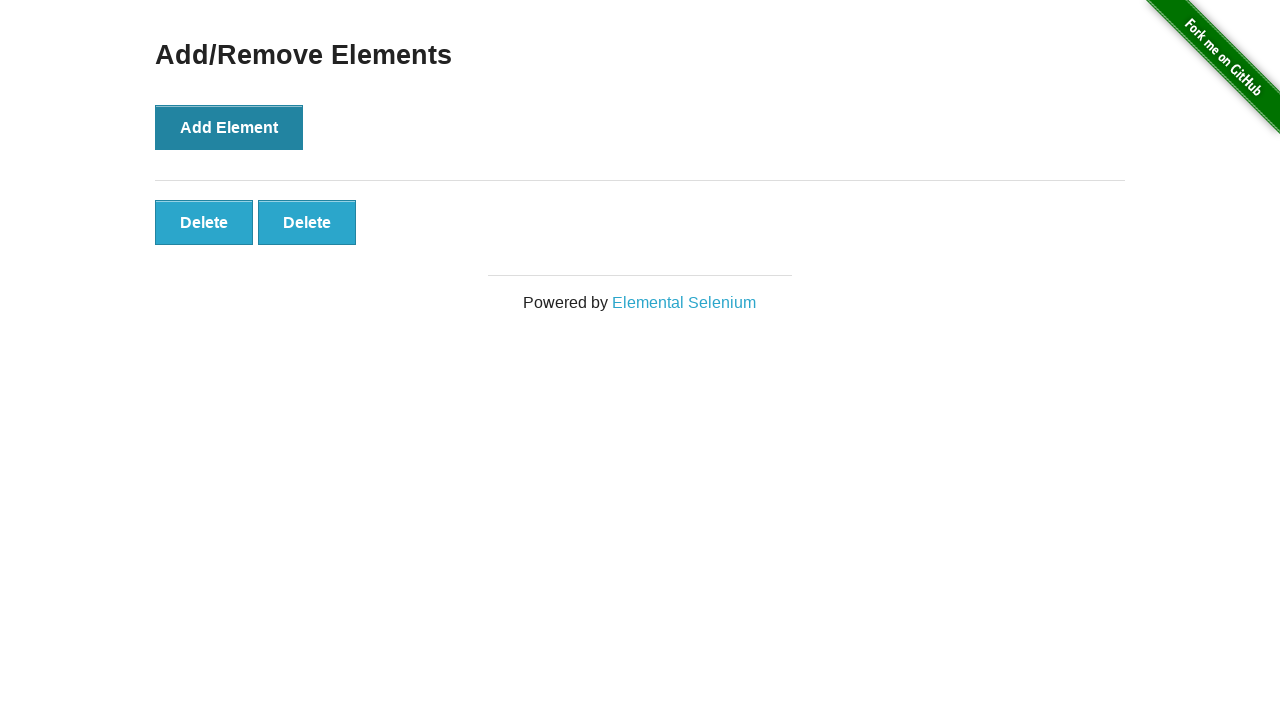

Clicked 'Add Element' button to create a delete button at (229, 127) on xpath=//*[text()='Add Element']
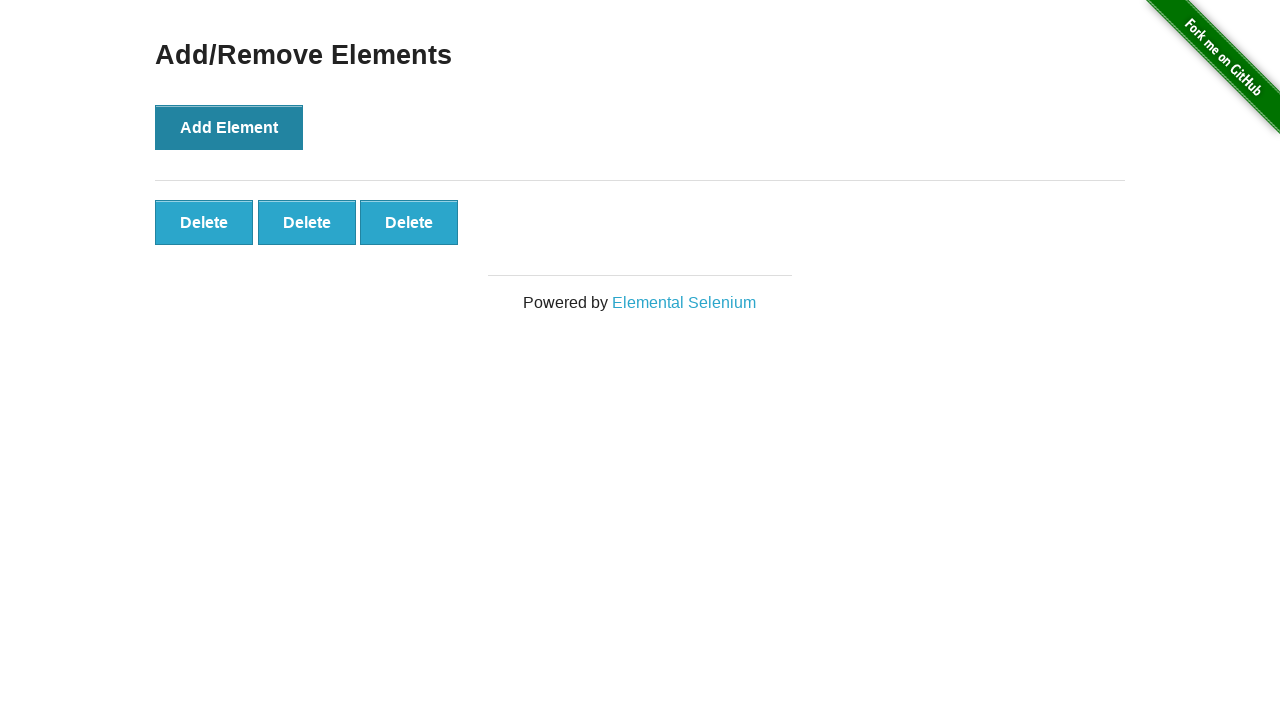

Verified that 3 delete buttons are displayed
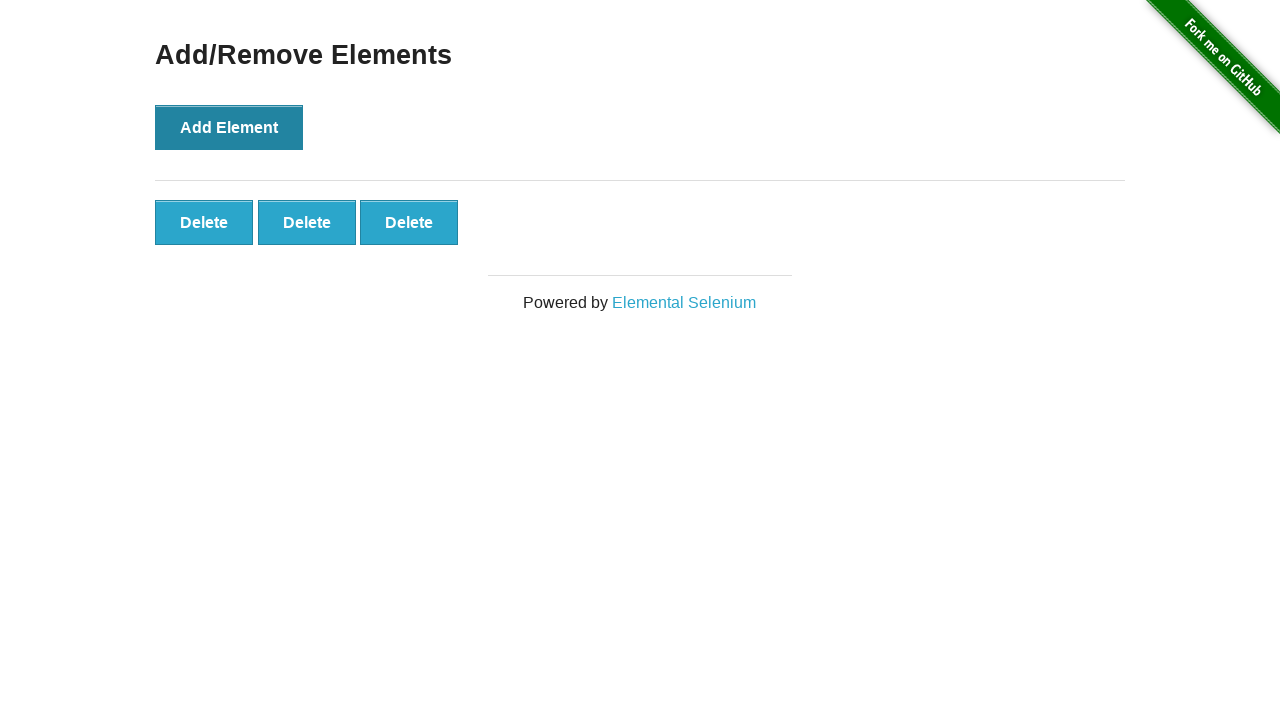

Clicked a delete button to remove one element at (204, 222) on .added-manually
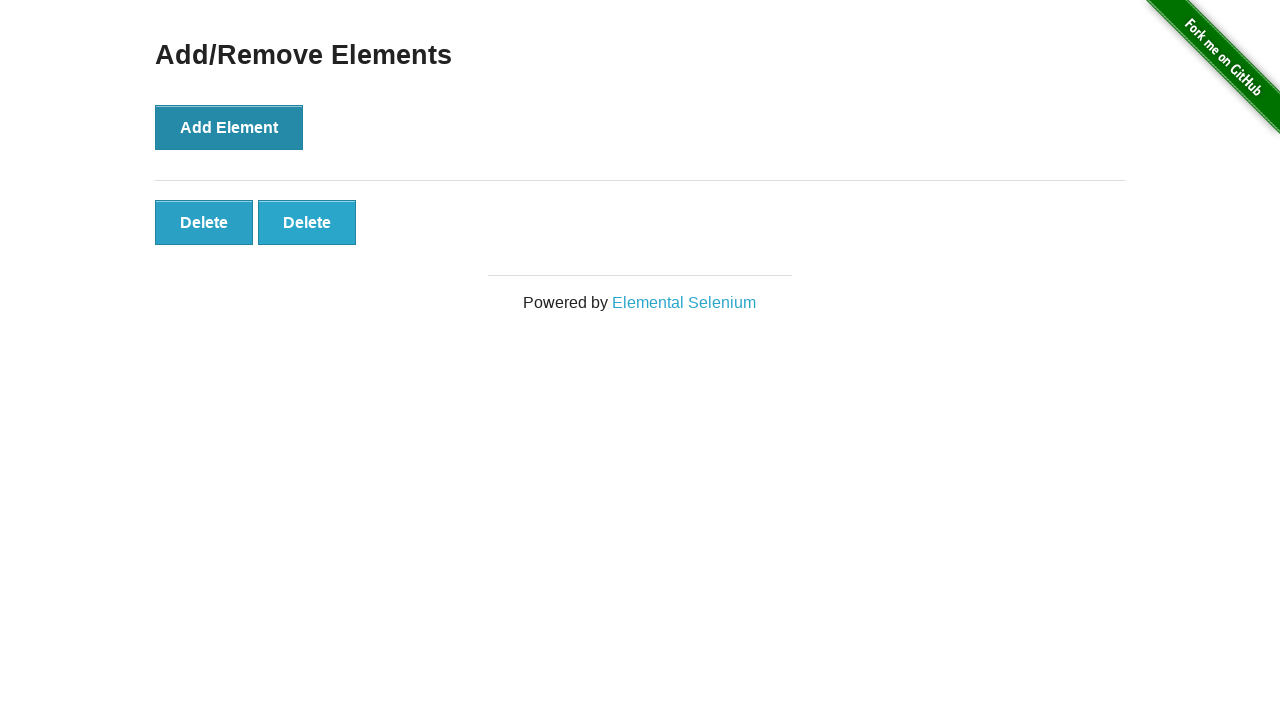

Verified that 2 delete buttons remain after deletion
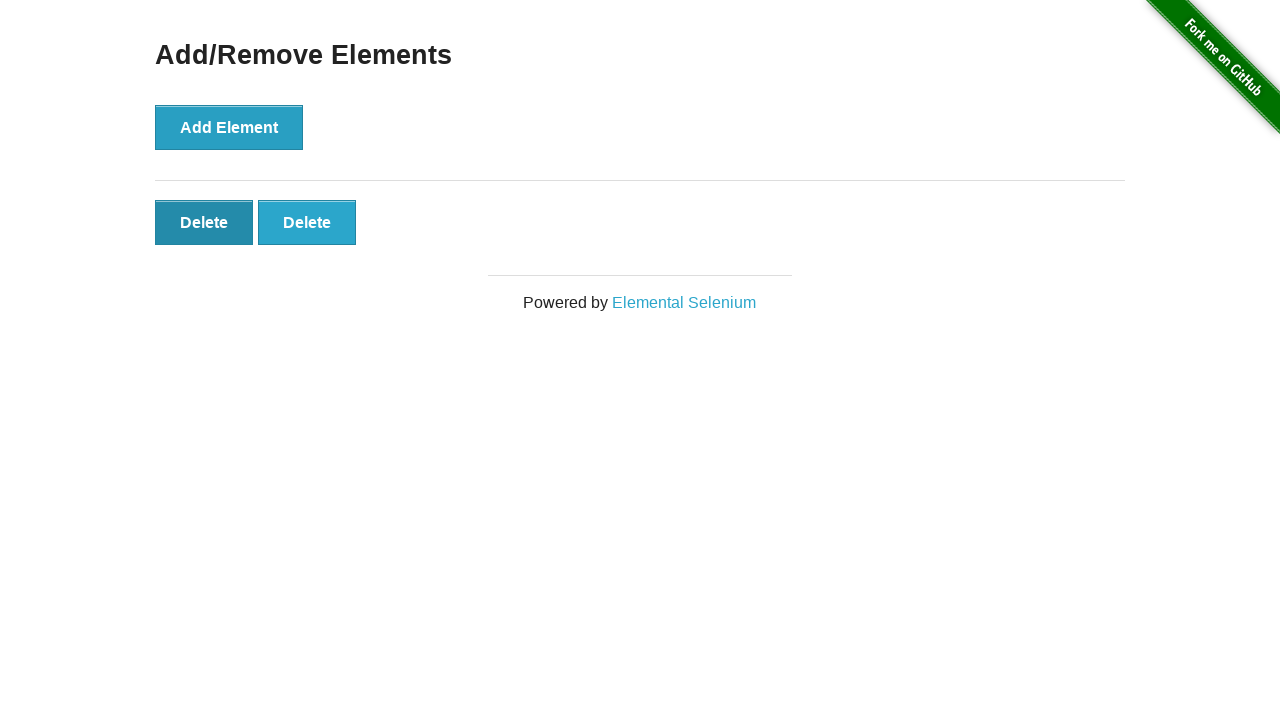

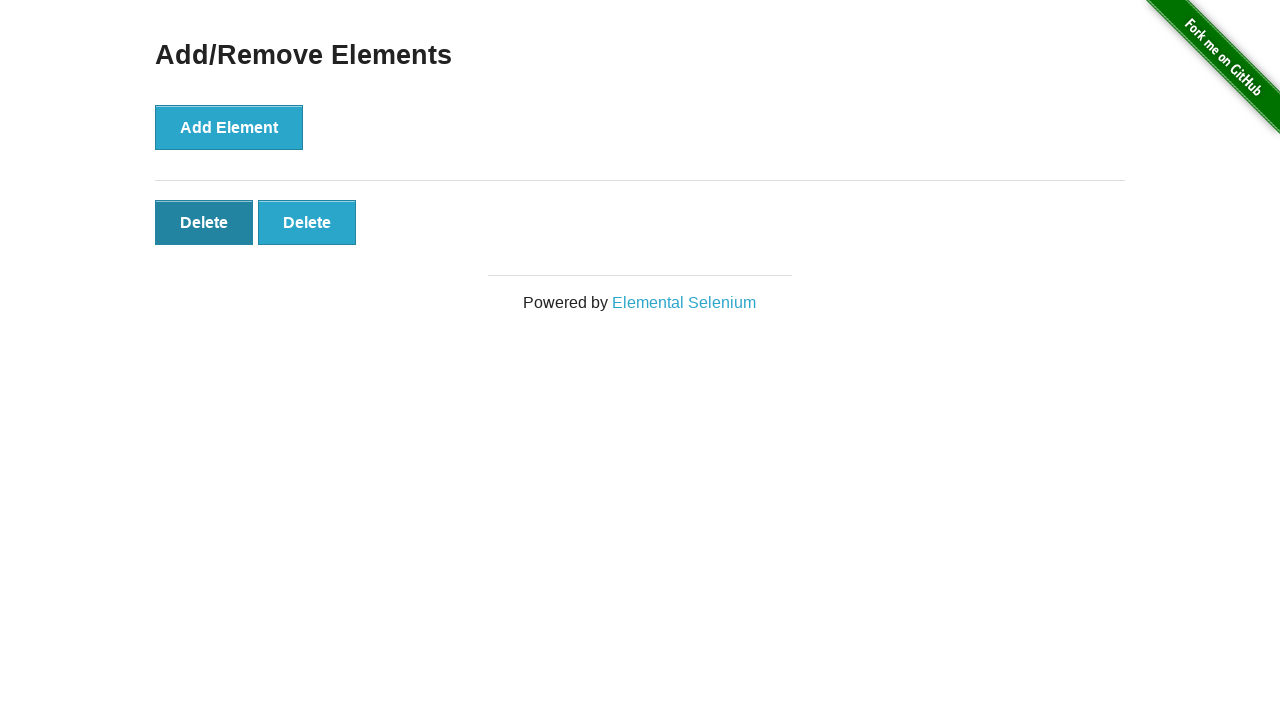